Tests checkbox selection, radio button selection, and show/hide functionality on a practice automation page

Starting URL: https://rahulshettyacademy.com/AutomationPractice/

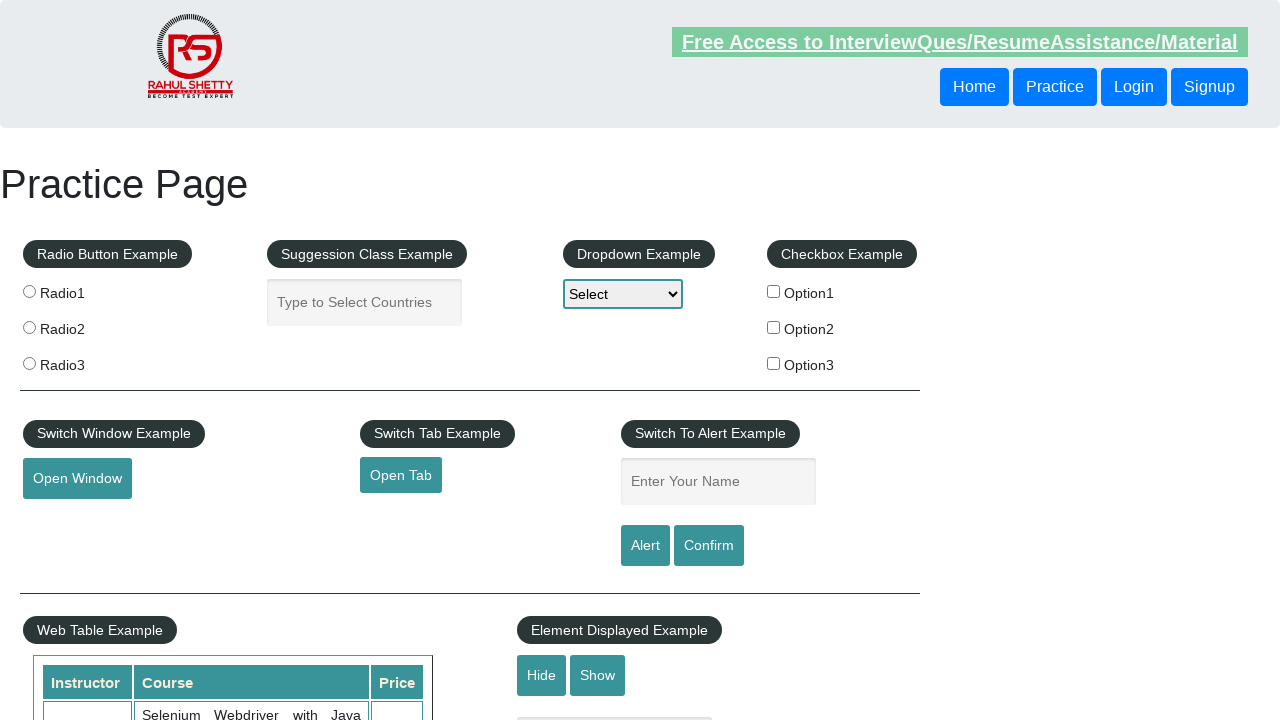

Navigated to Rahul Shetty Academy automation practice page
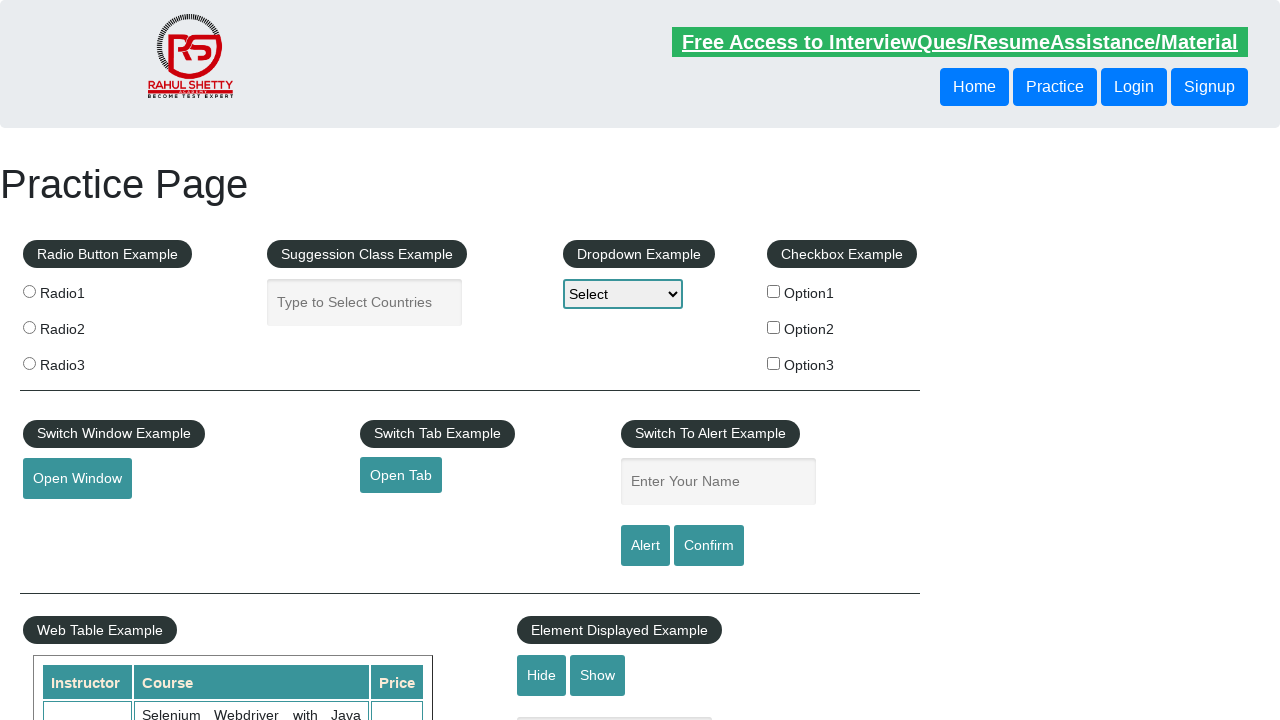

Located all checkbox elements
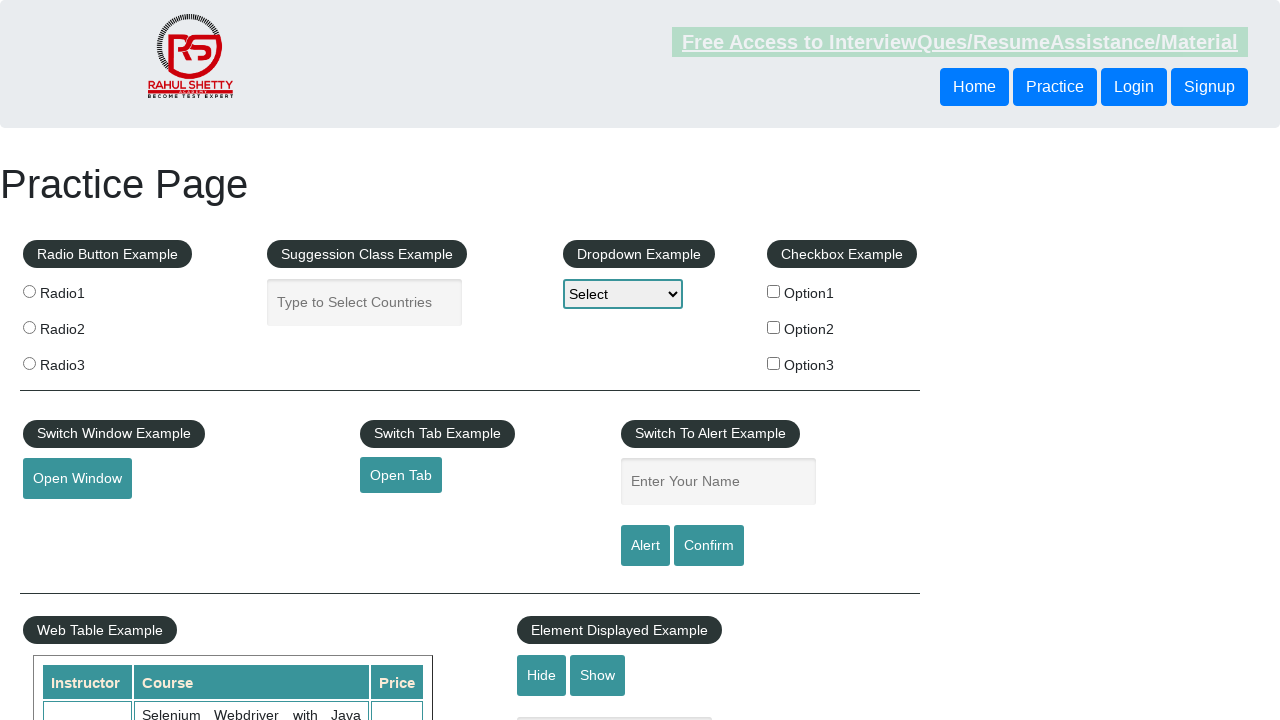

Found 3 checkboxes on the page
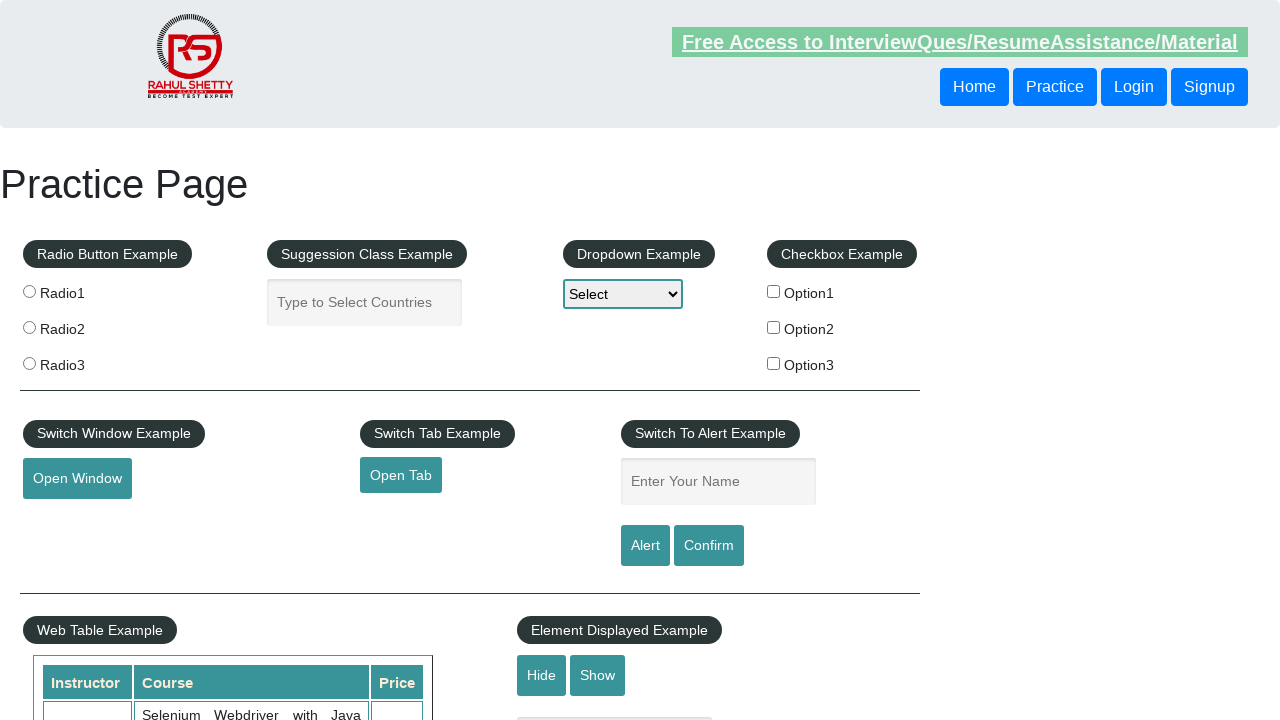

Inspecting checkbox at index 0
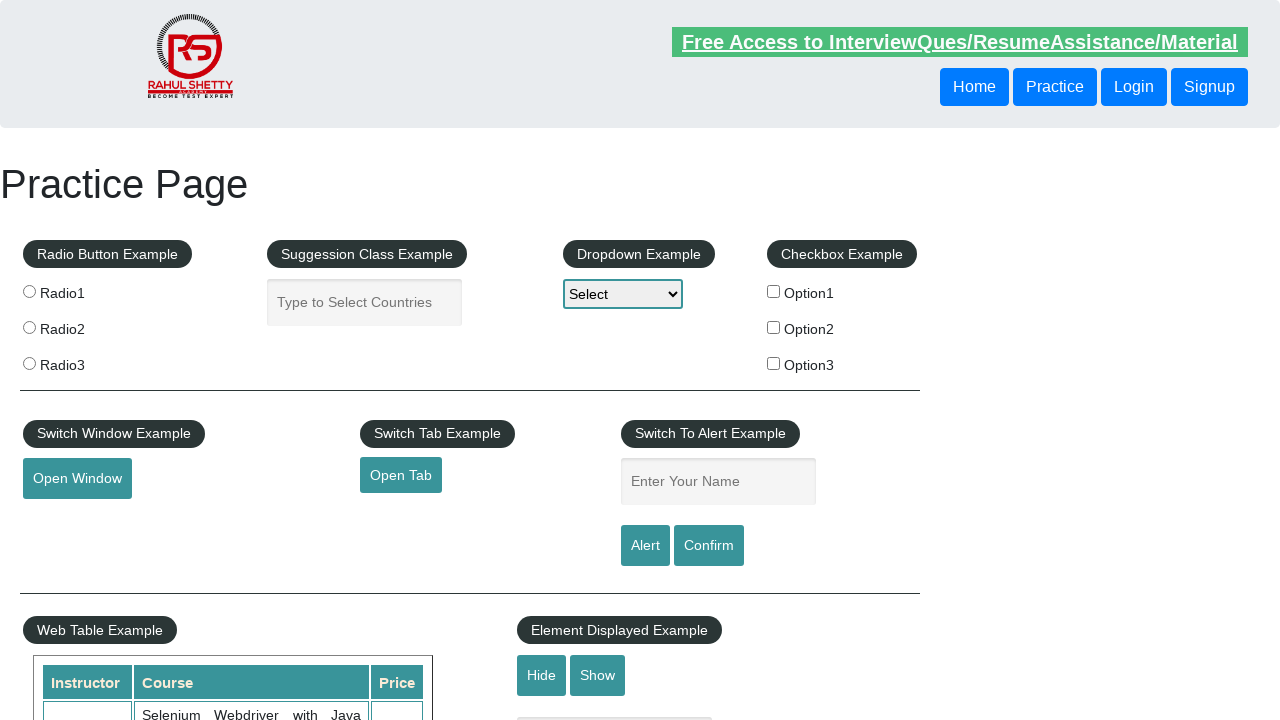

Inspecting checkbox at index 1
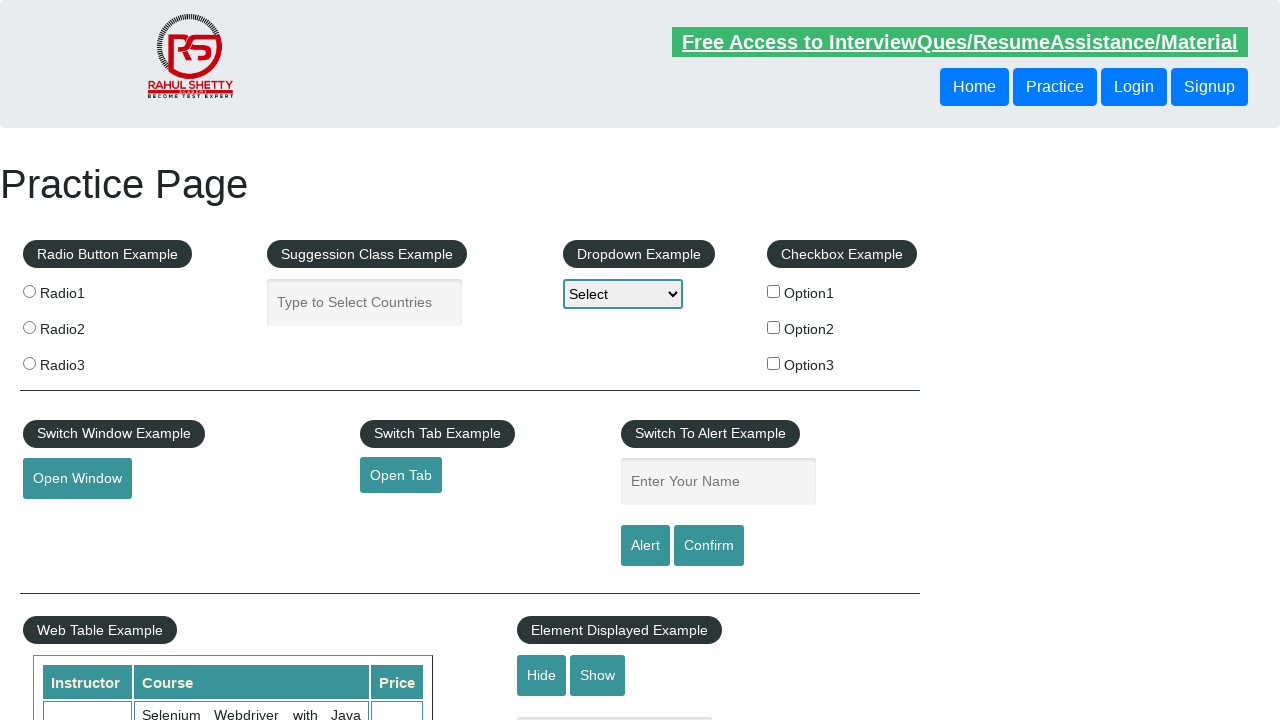

Clicked checkbox with value='option2' at (774, 327) on xpath=//input[@type='checkbox'] >> nth=1
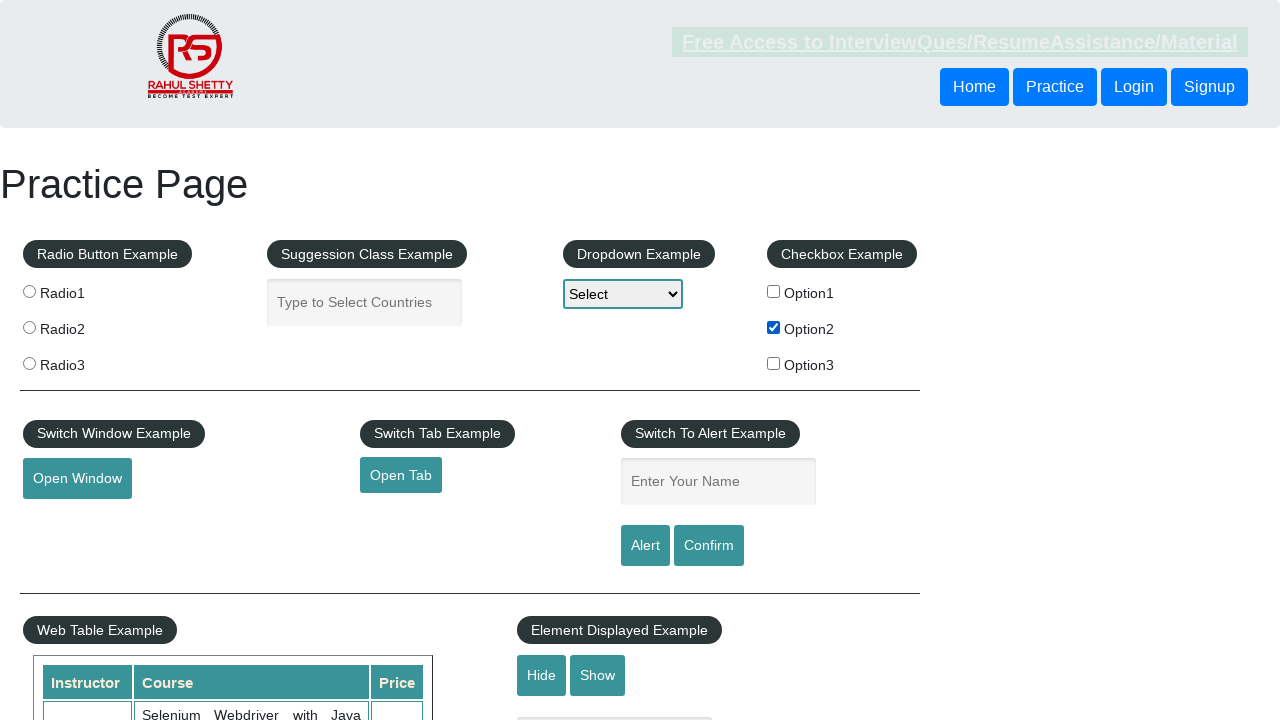

Verified that option2 checkbox is now checked
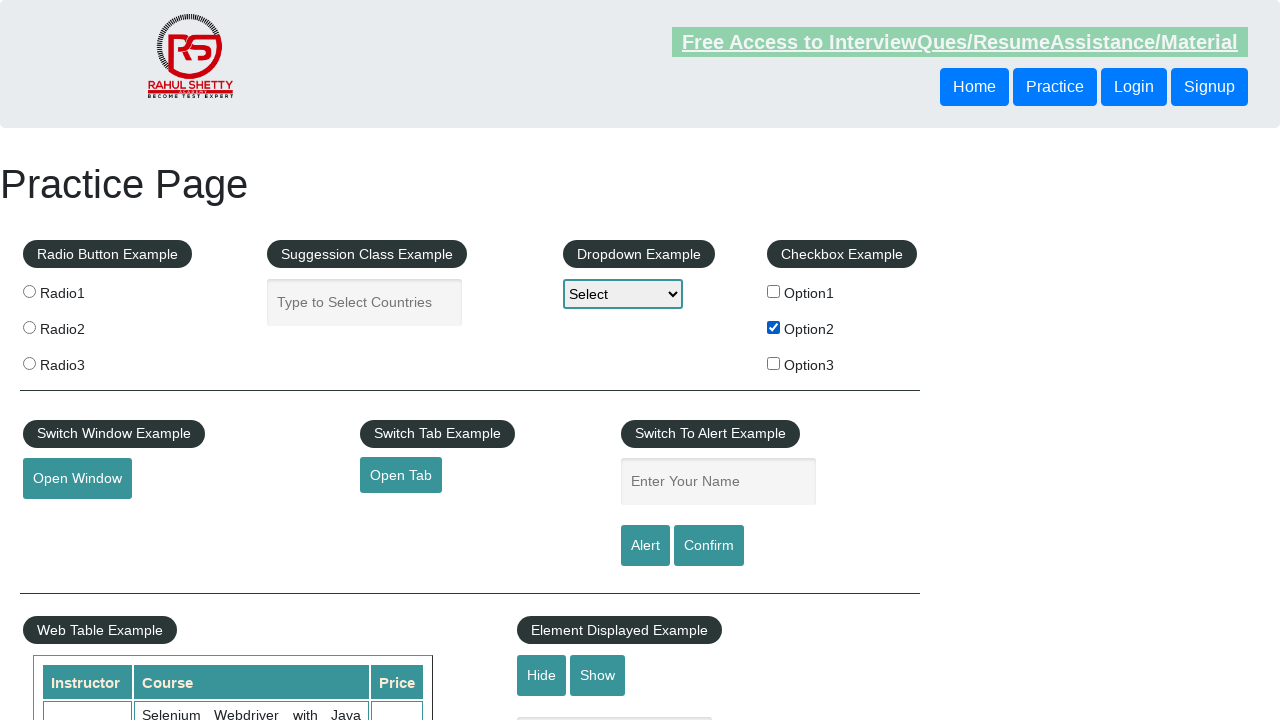

Located all radio button elements
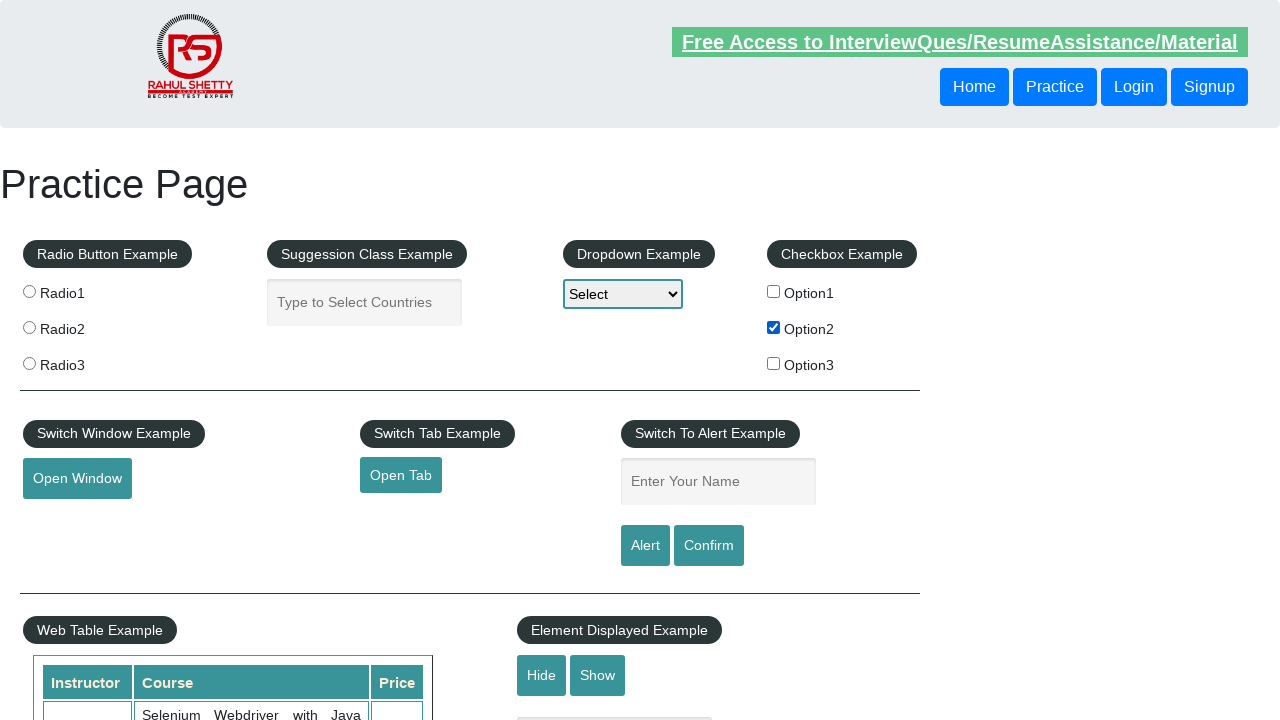

Clicked the third radio button at (29, 363) on .radioButton >> nth=2
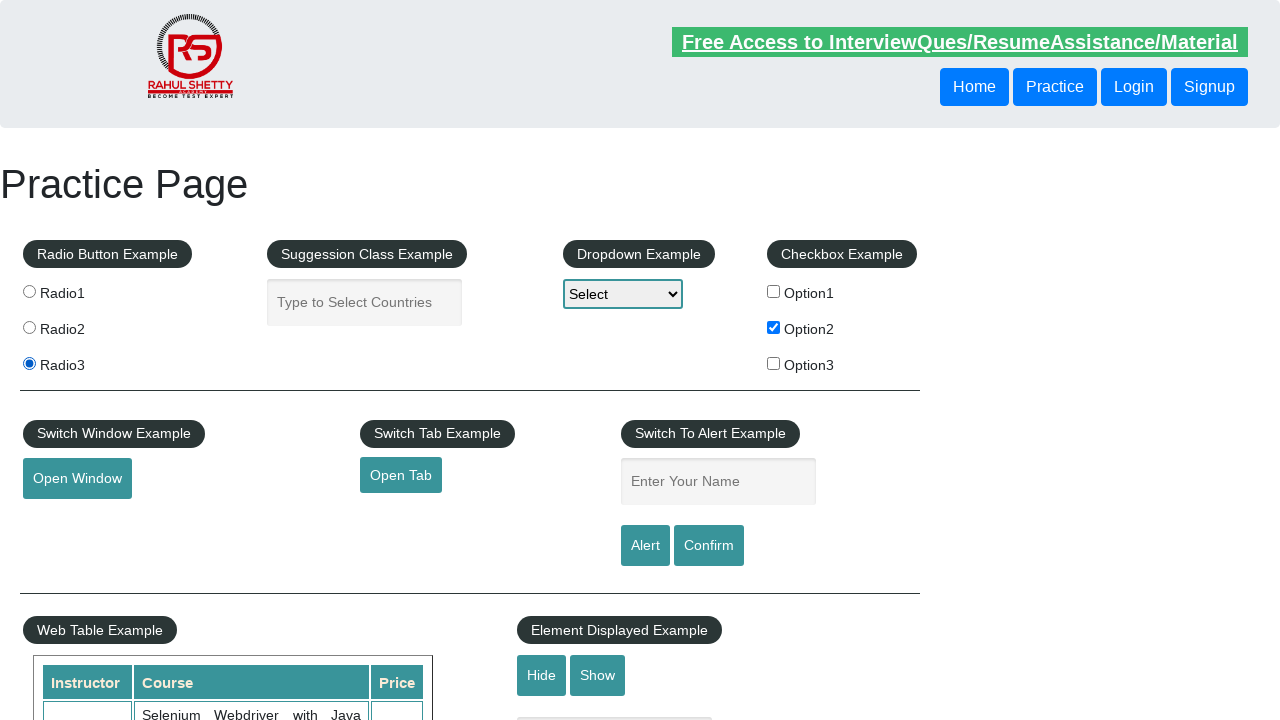

Verified that the third radio button is now selected
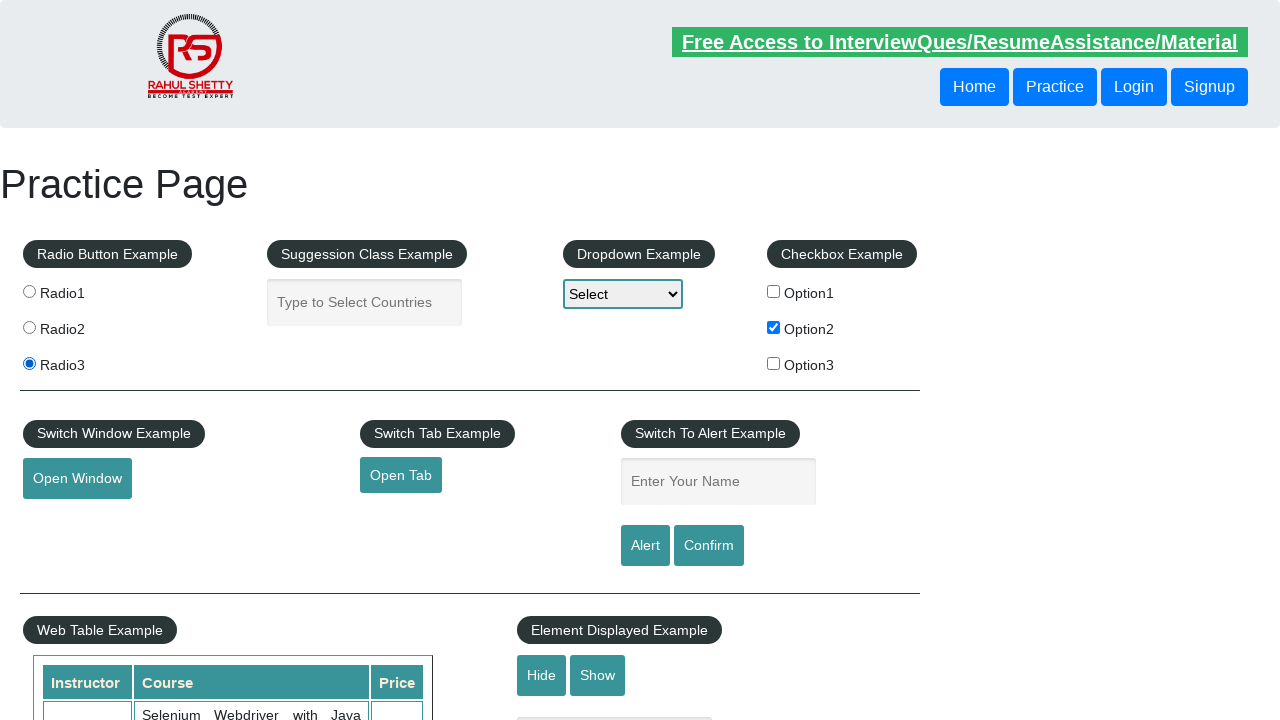

Verified that the text field is initially visible
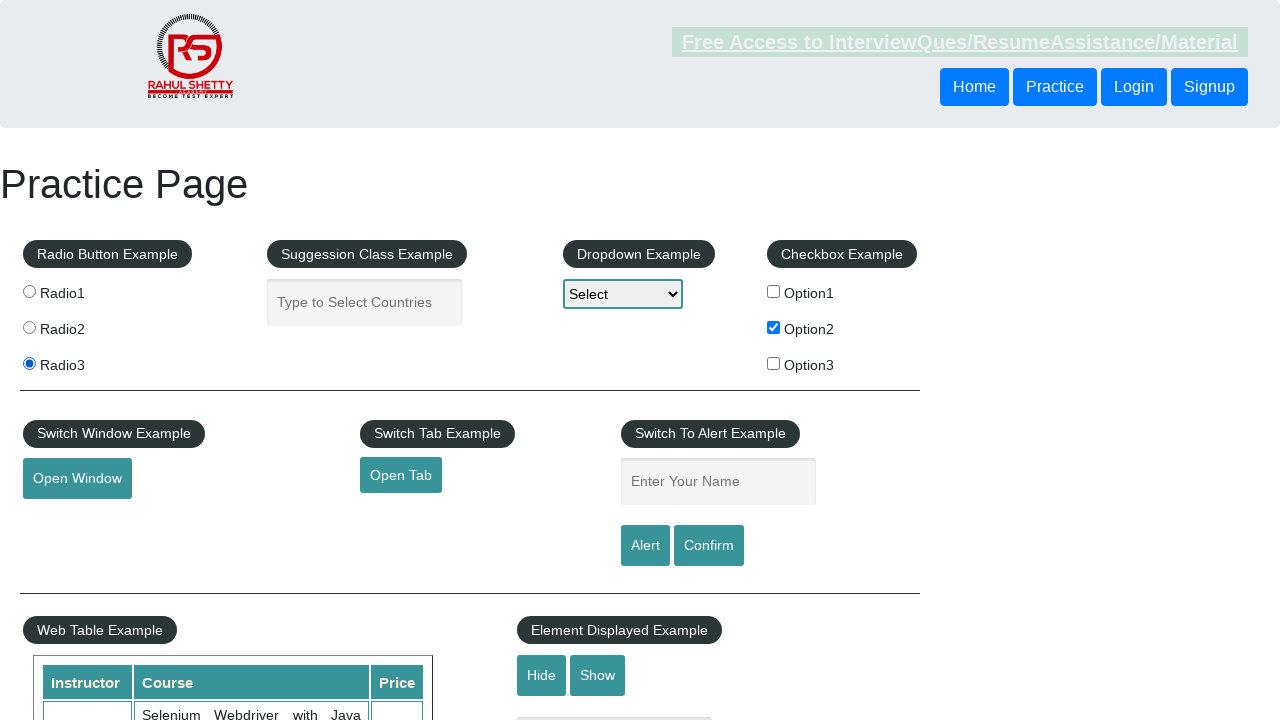

Clicked the hide button to hide the text field at (542, 675) on #hide-textbox
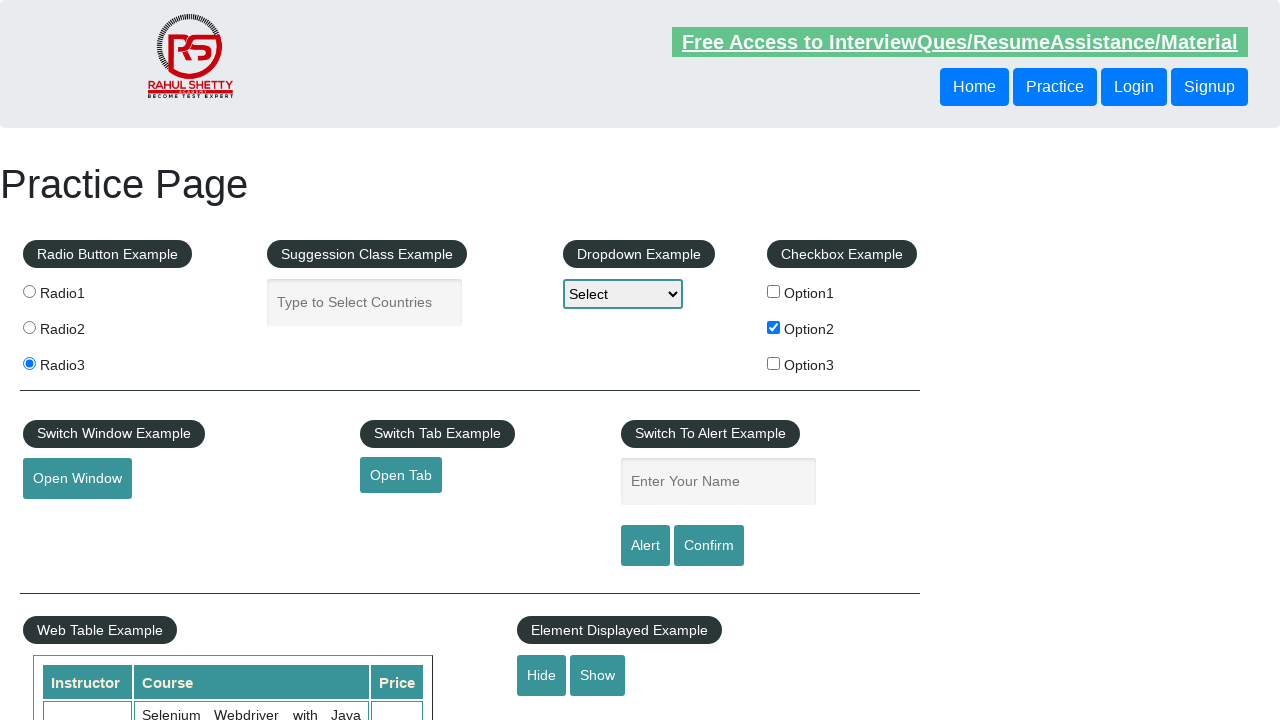

Verified that the text field is now hidden
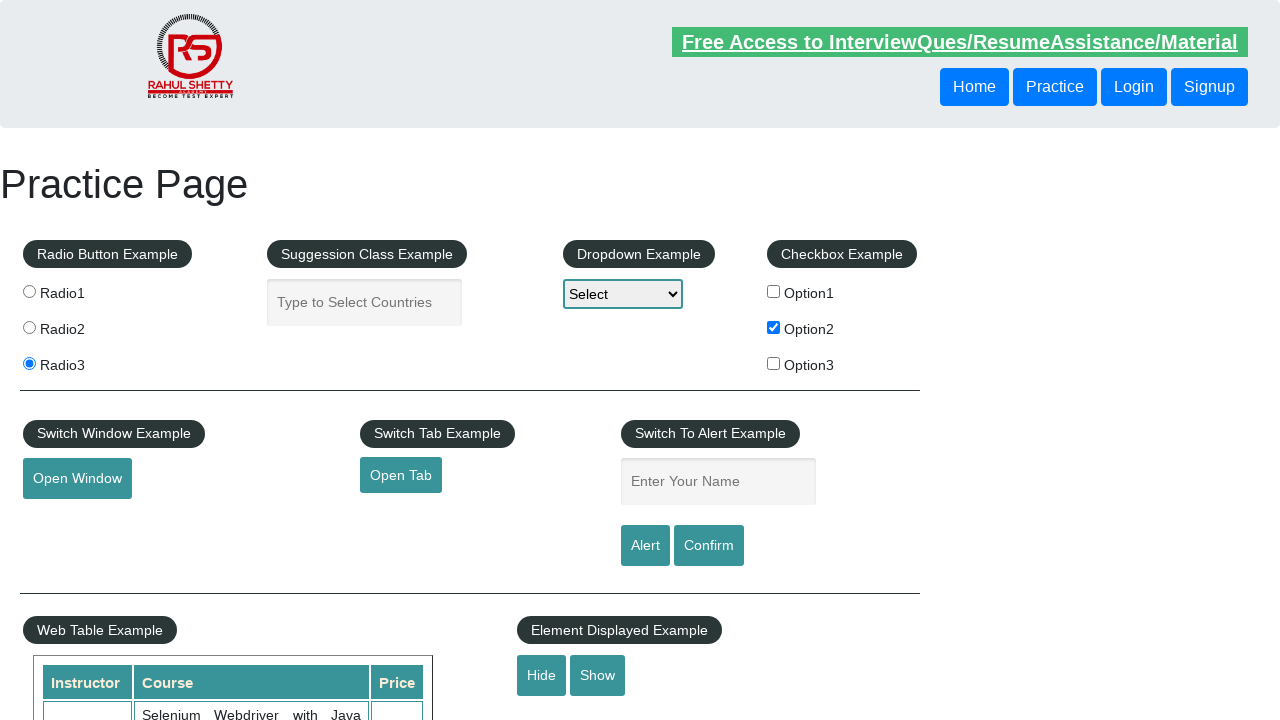

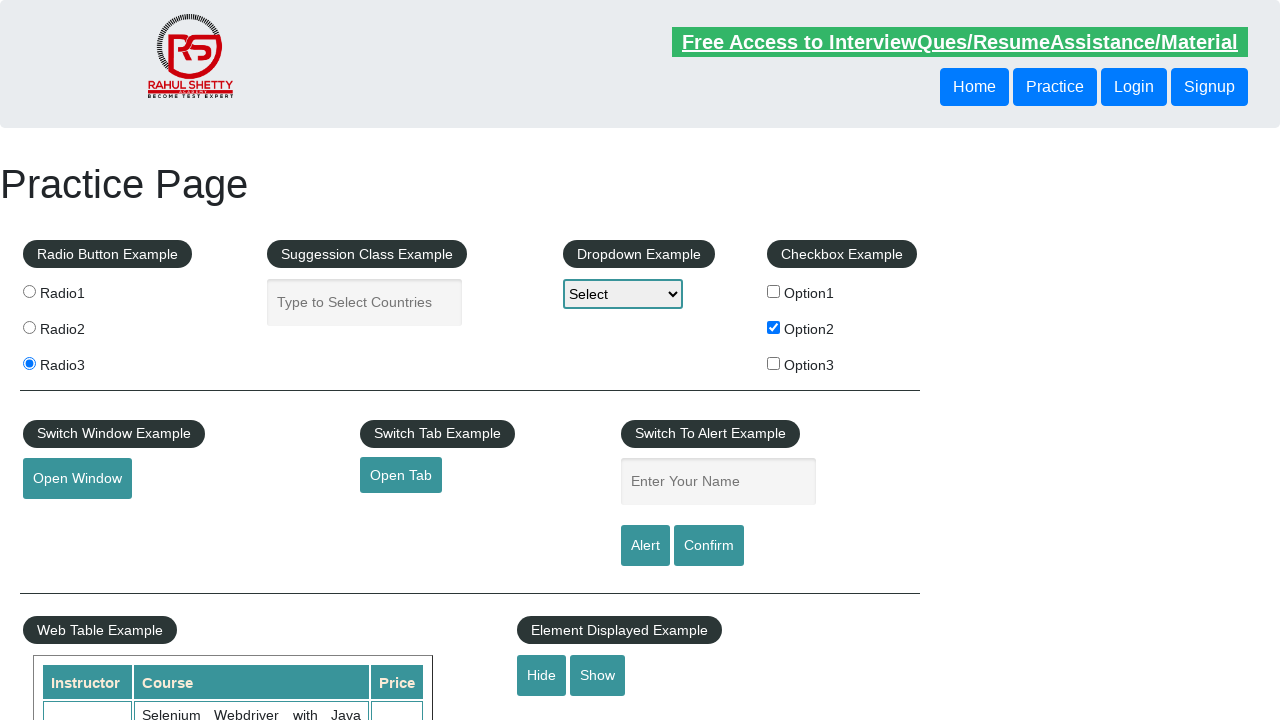